Waits for price to reach $100, then solves a mathematical captcha by calculating a logarithmic expression and submitting the answer

Starting URL: http://suninjuly.github.io/explicit_wait2.html

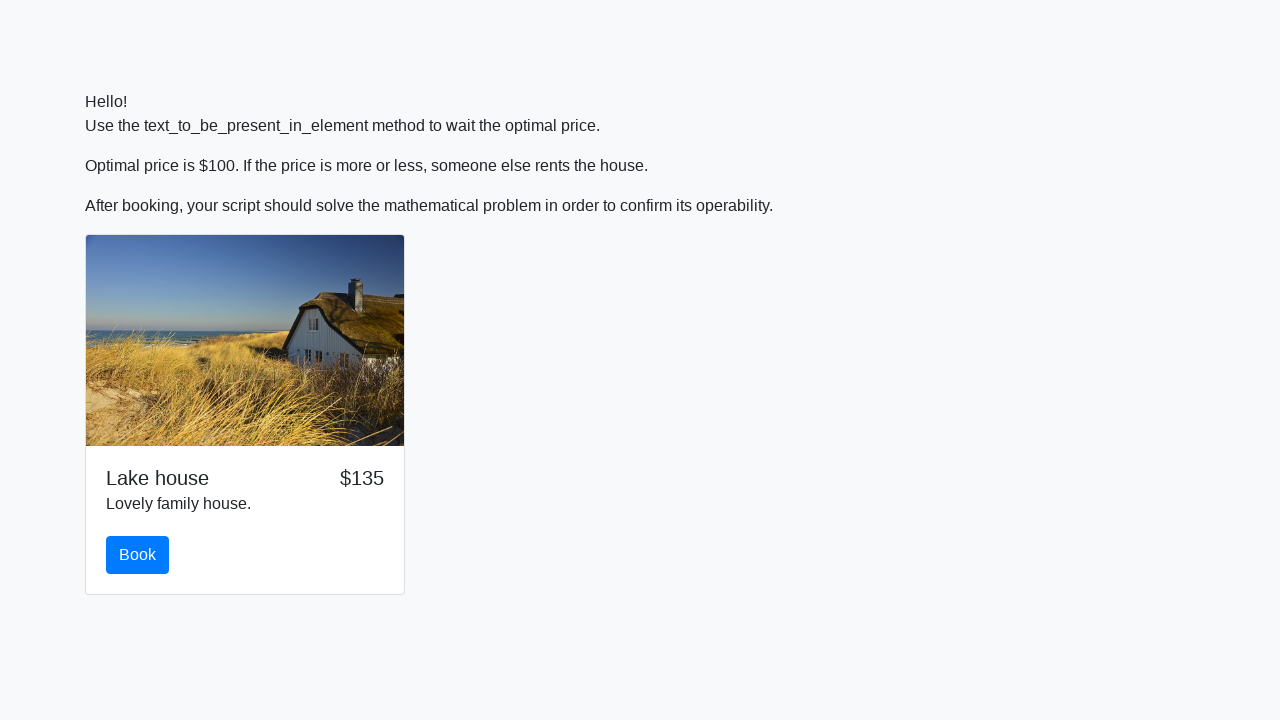

Waited for price to reach $100
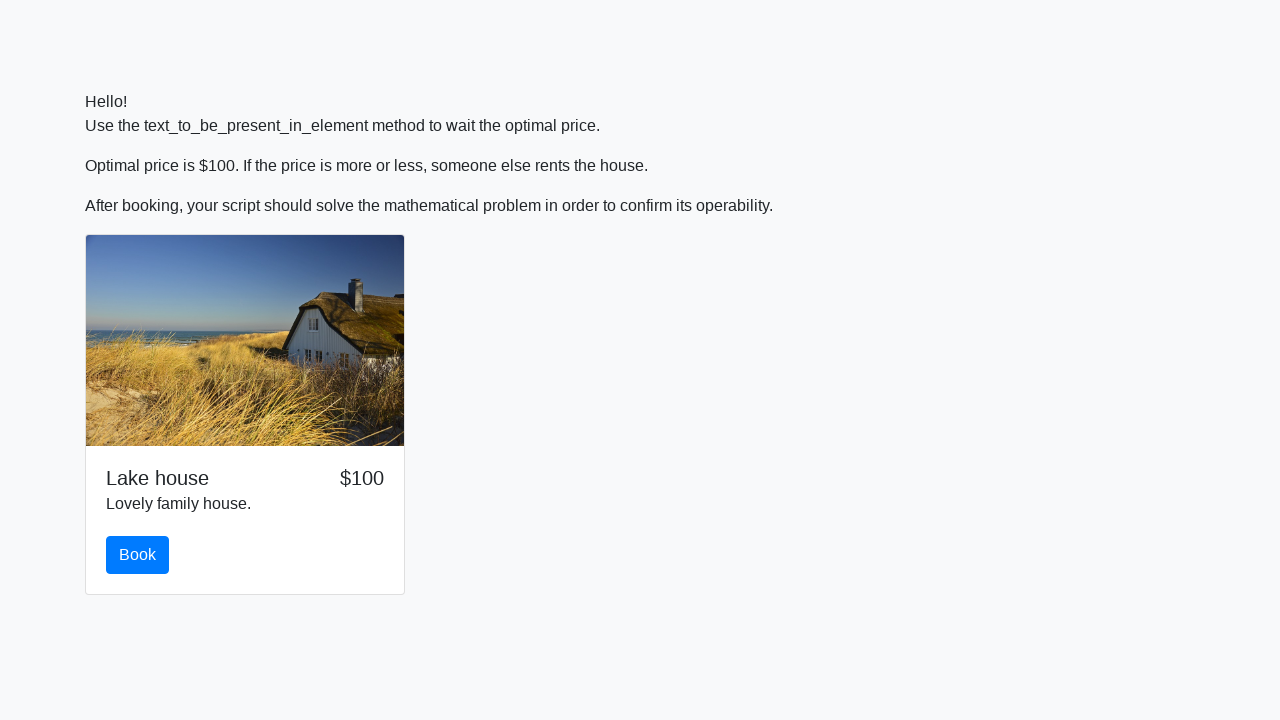

Clicked the book button at (138, 555) on #book
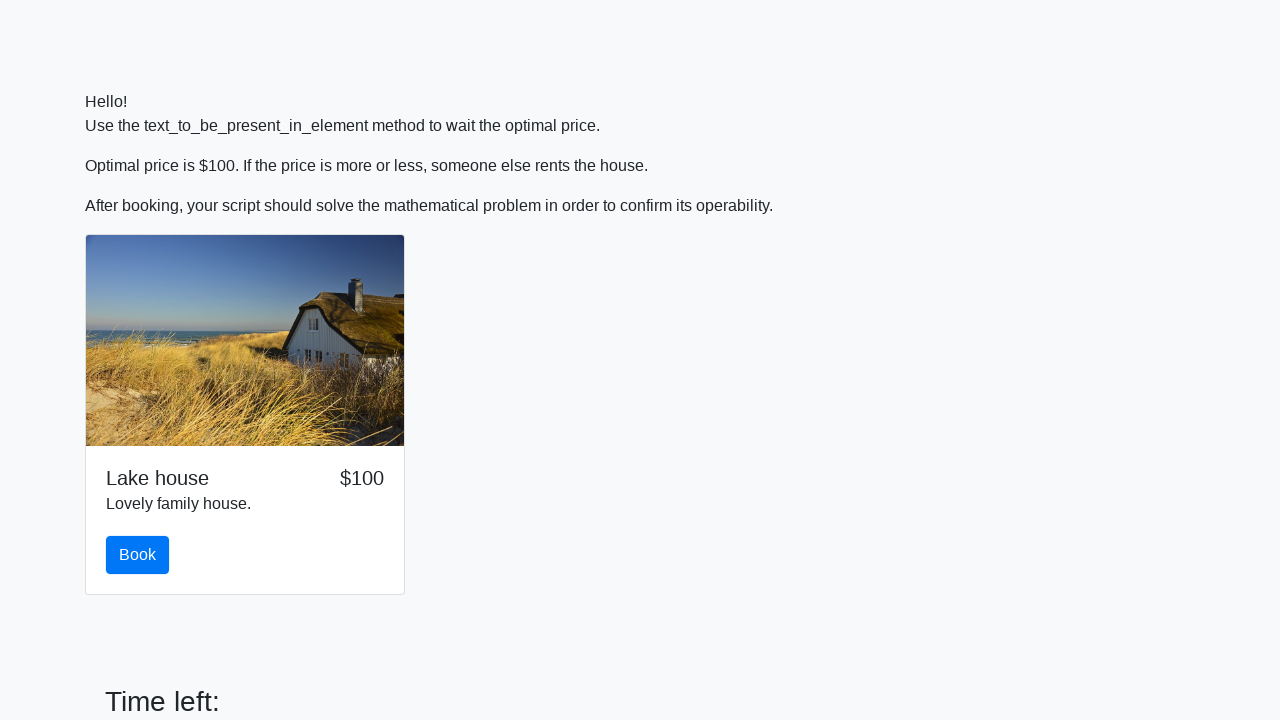

Retrieved input value for calculation: 686
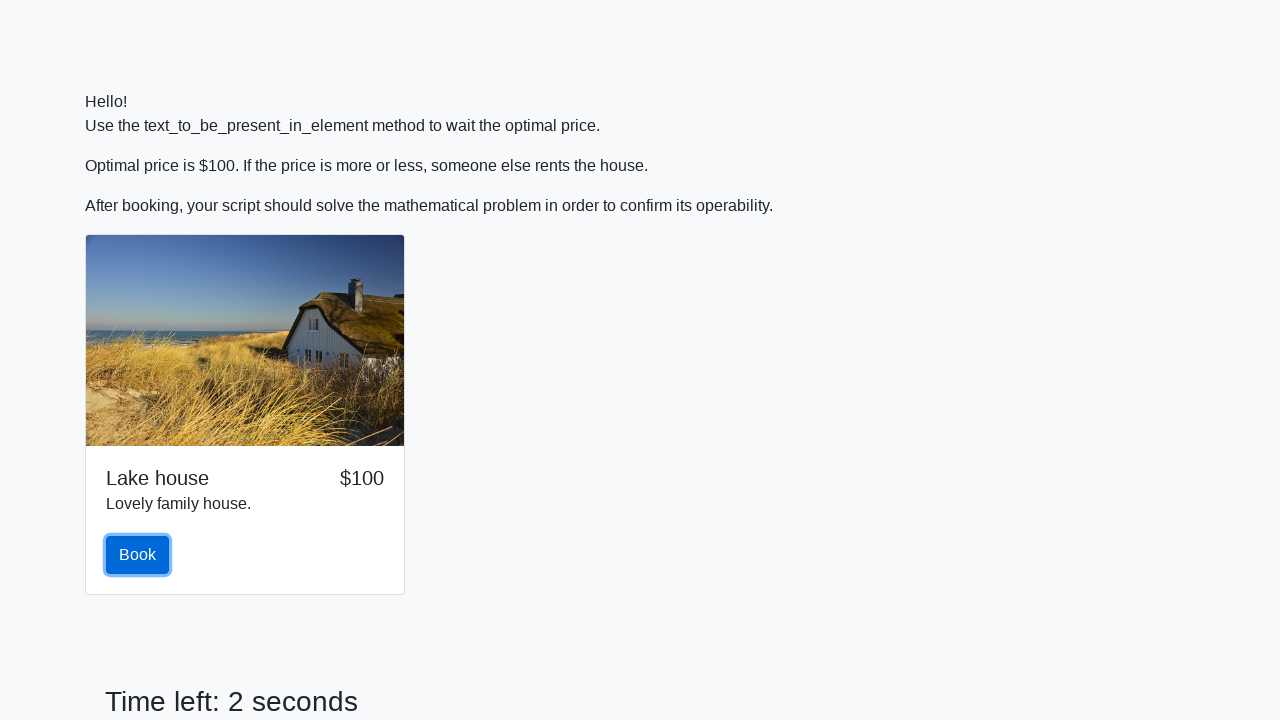

Calculated logarithmic expression result: 2.3857534218458523
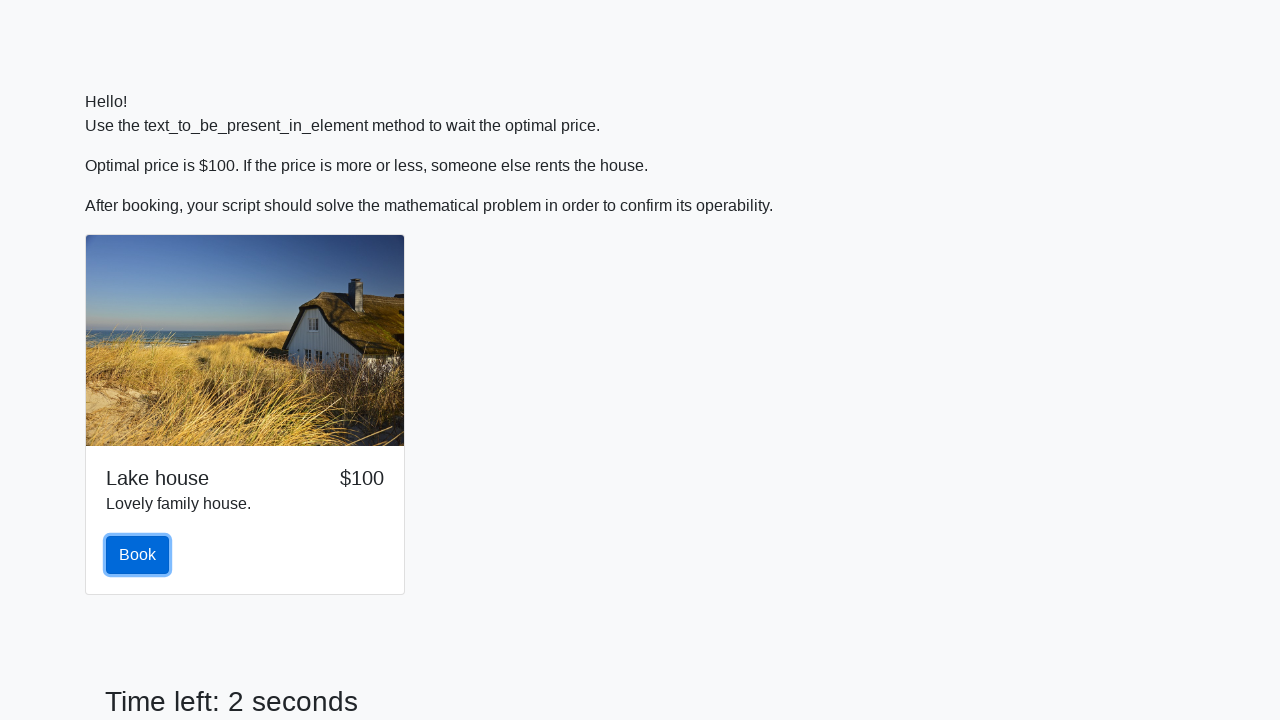

Filled answer field with calculated result: 2.3857534218458523 on #answer
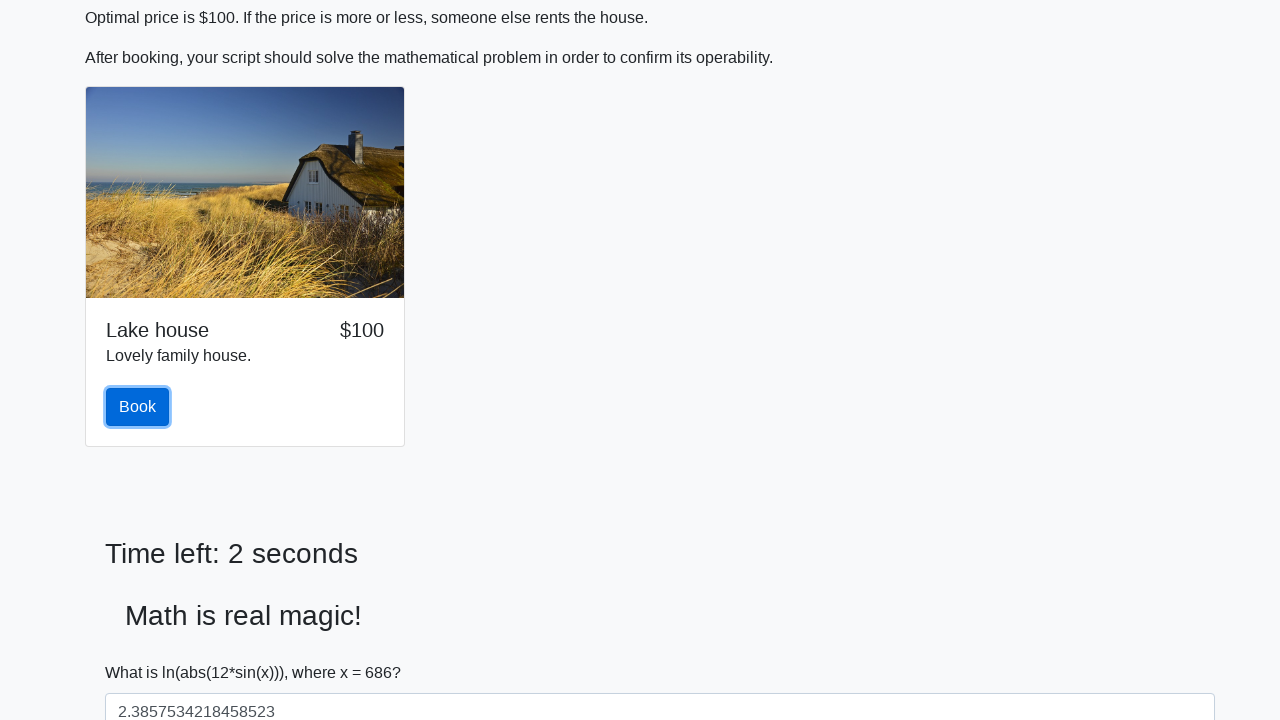

Submitted the solution at (143, 651) on #solve
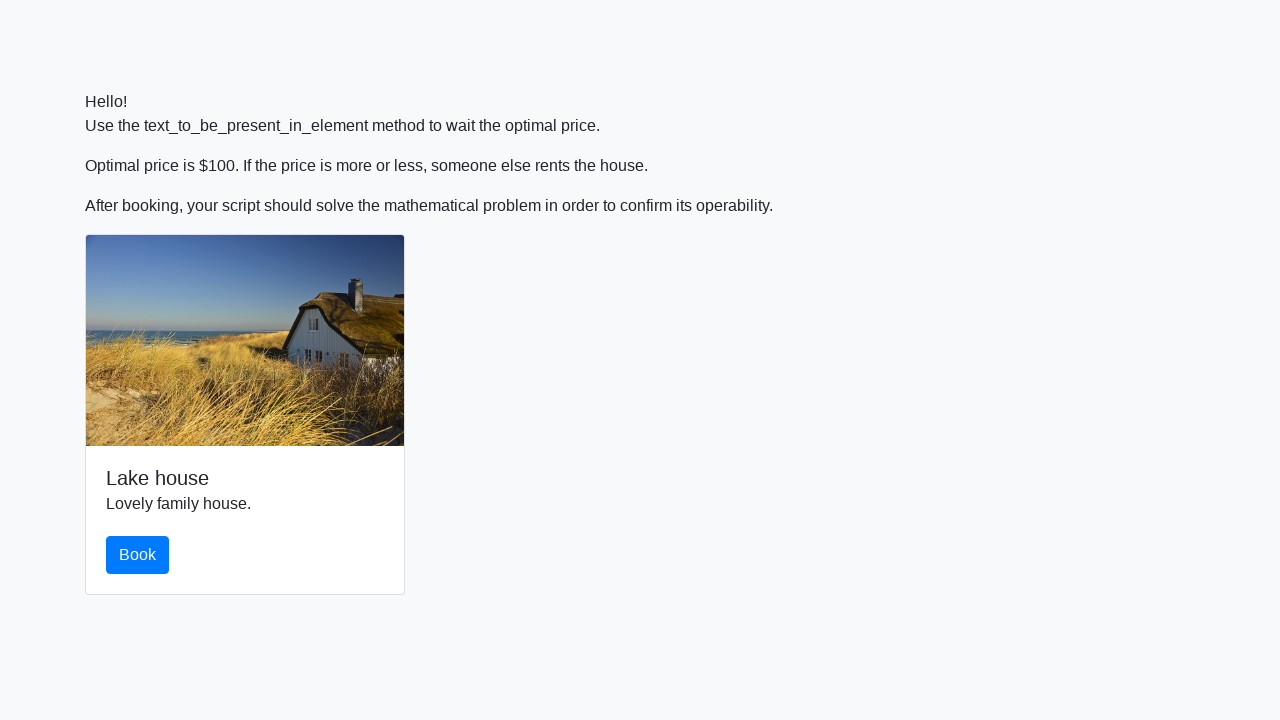

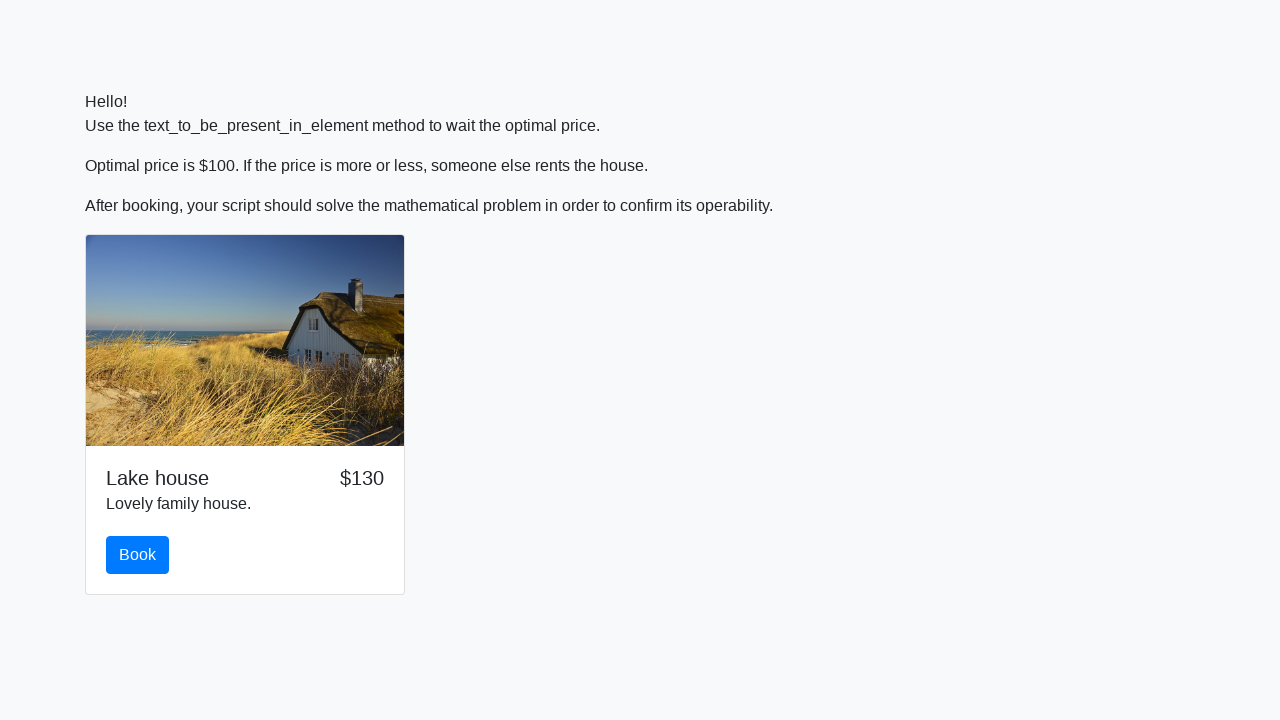